Tests the home page arrivals section by clicking on Shop menu, navigating back to Home, verifying three arrivals exist, clicking on an arrival image, and adding the book to basket

Starting URL: http://practice.automationtesting.in/

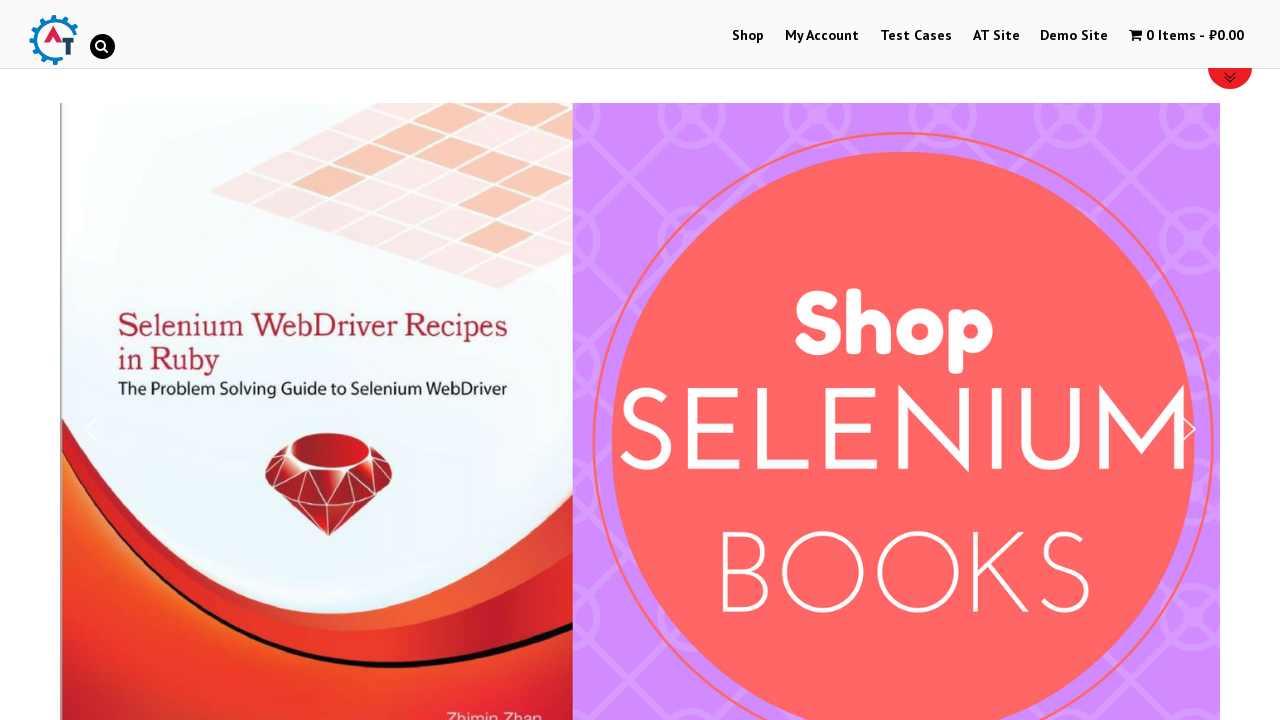

Clicked on Shop menu at (748, 36) on xpath=//*[@id='menu-item-40']/a
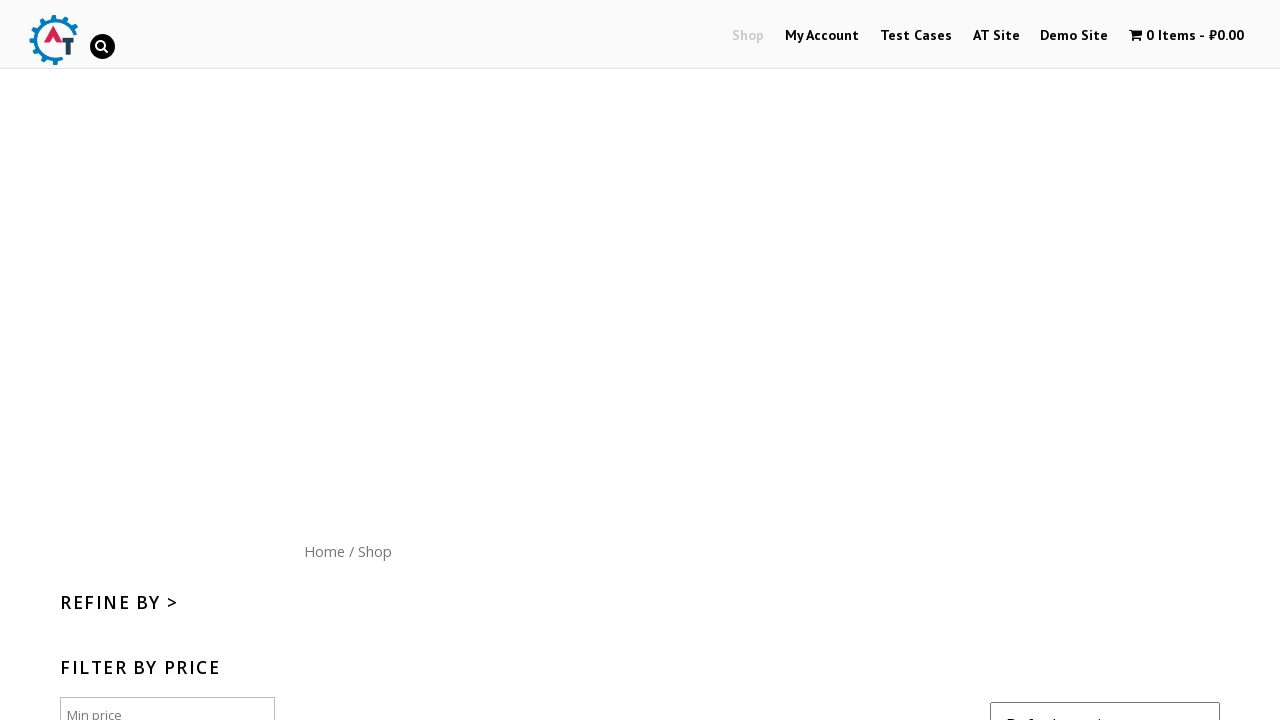

Clicked on Home menu button (site logo) at (324, 551) on xpath=//*[@id='content']/nav/a
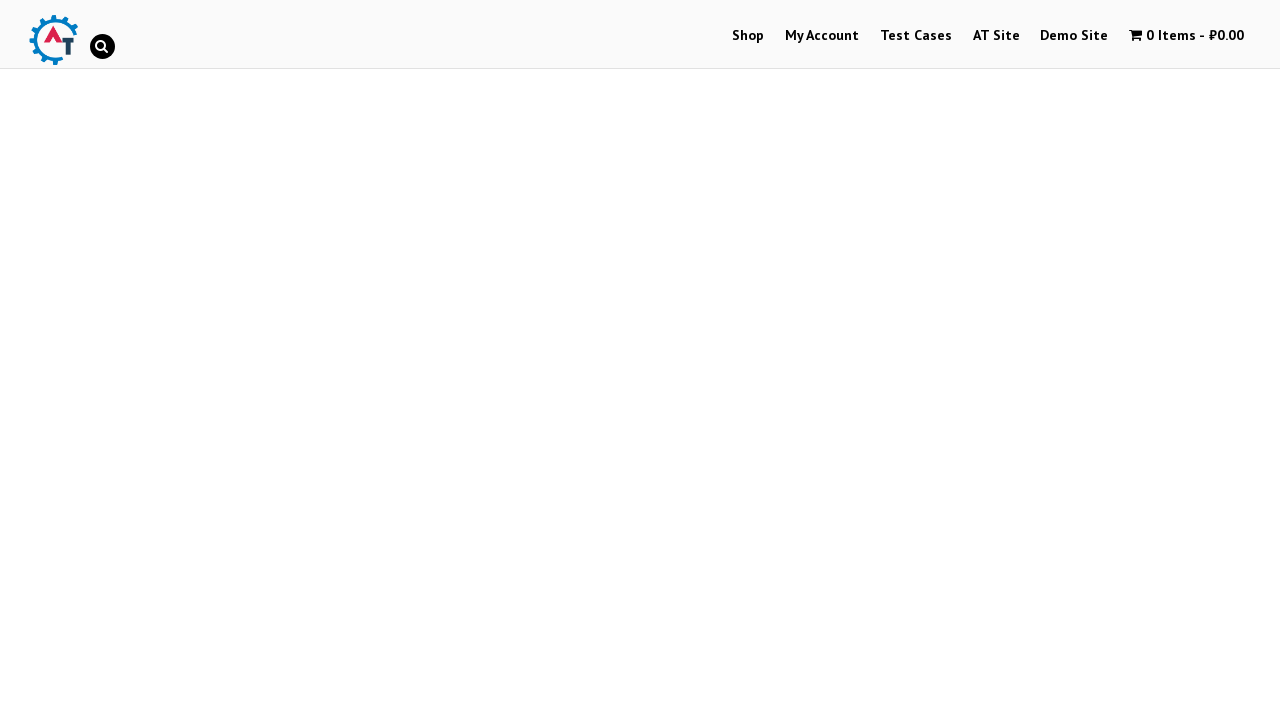

Located arrivals section
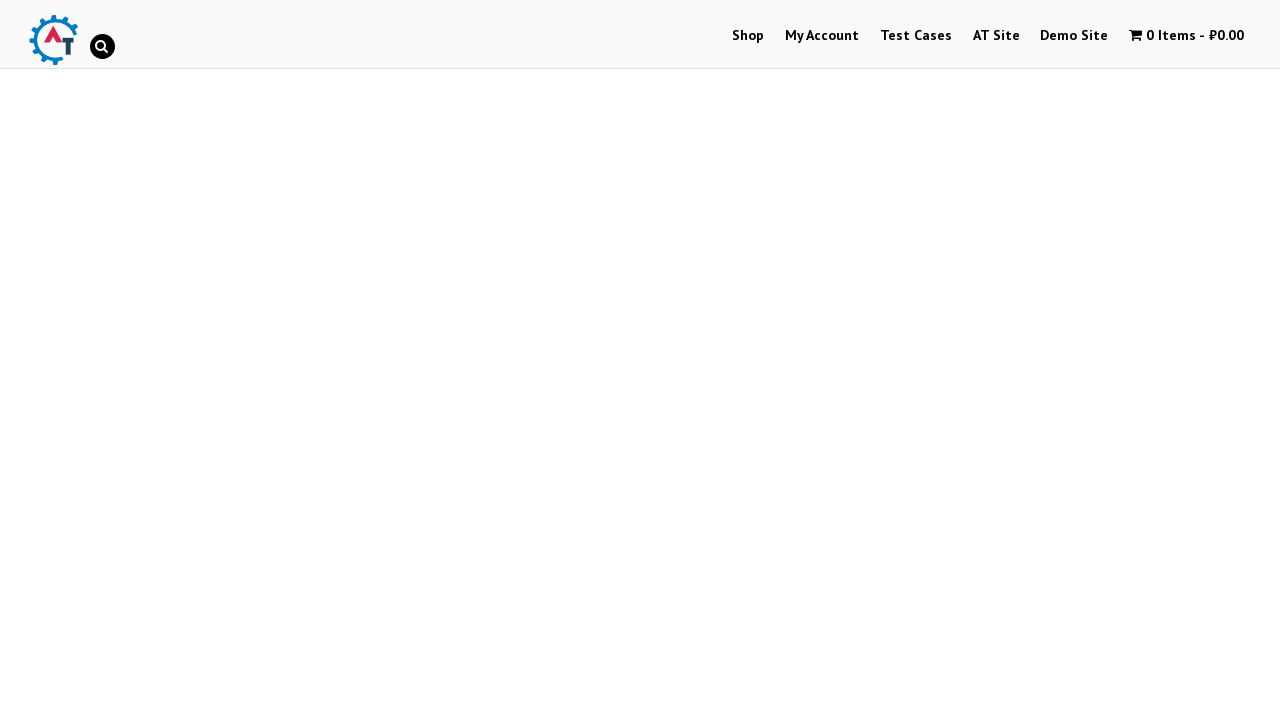

Verified exactly three arrivals exist on Home page
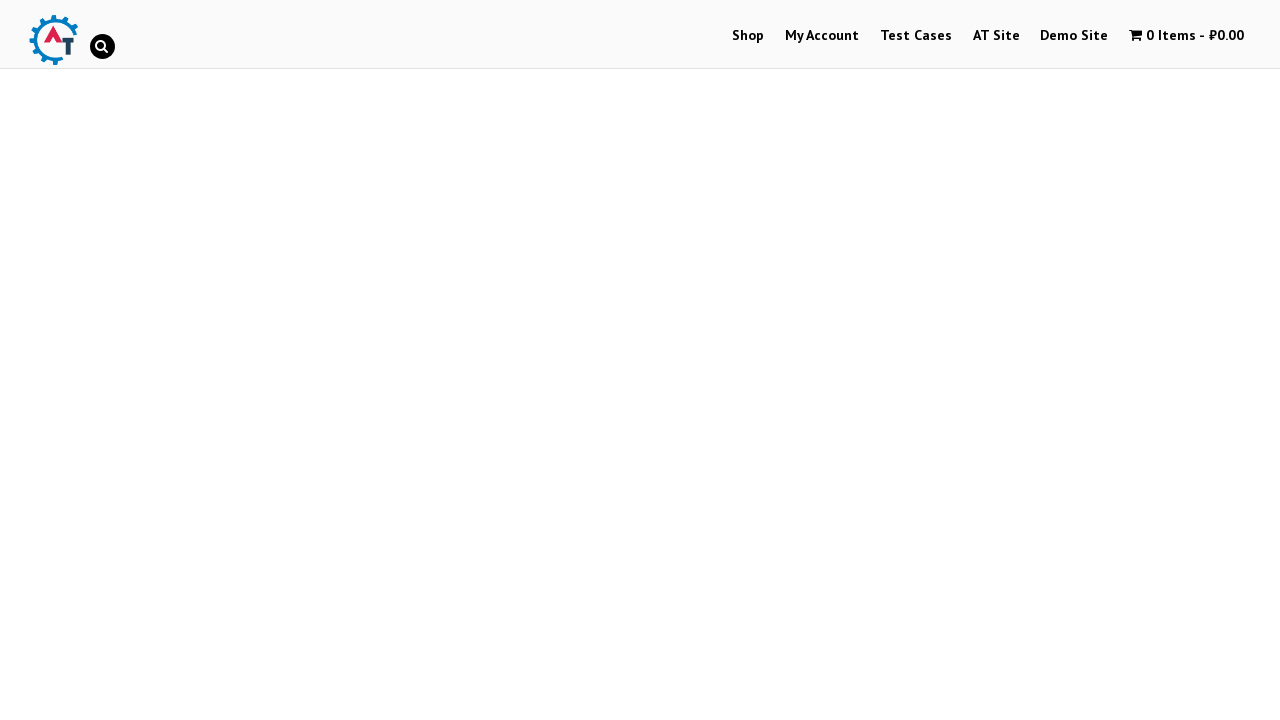

Clicked on the third arrival image at (1039, 361) on xpath=//*[@id='themify_builder_content-22']/div[2]/div/div/div/div/div[2]/div[3]
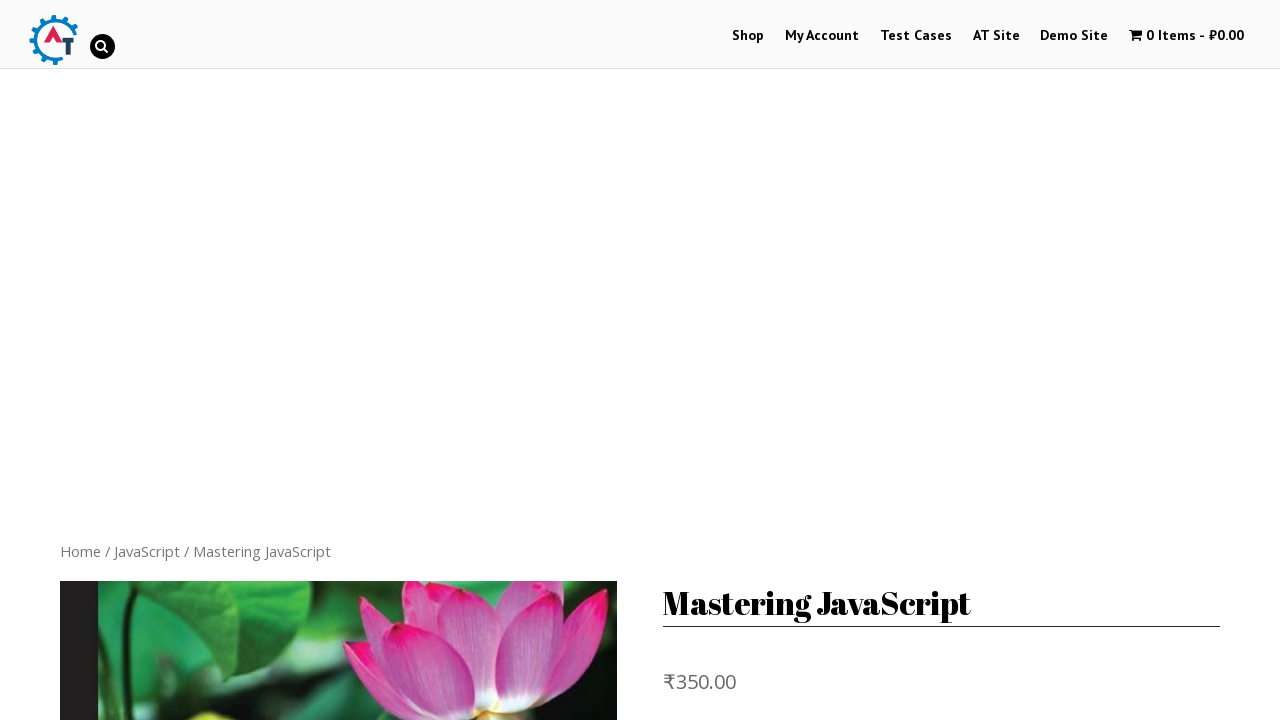

Clicked on the book to view details at (188, 313) on xpath=//*[@id='product-165']/div[5]/ul/li[1]/a[1]
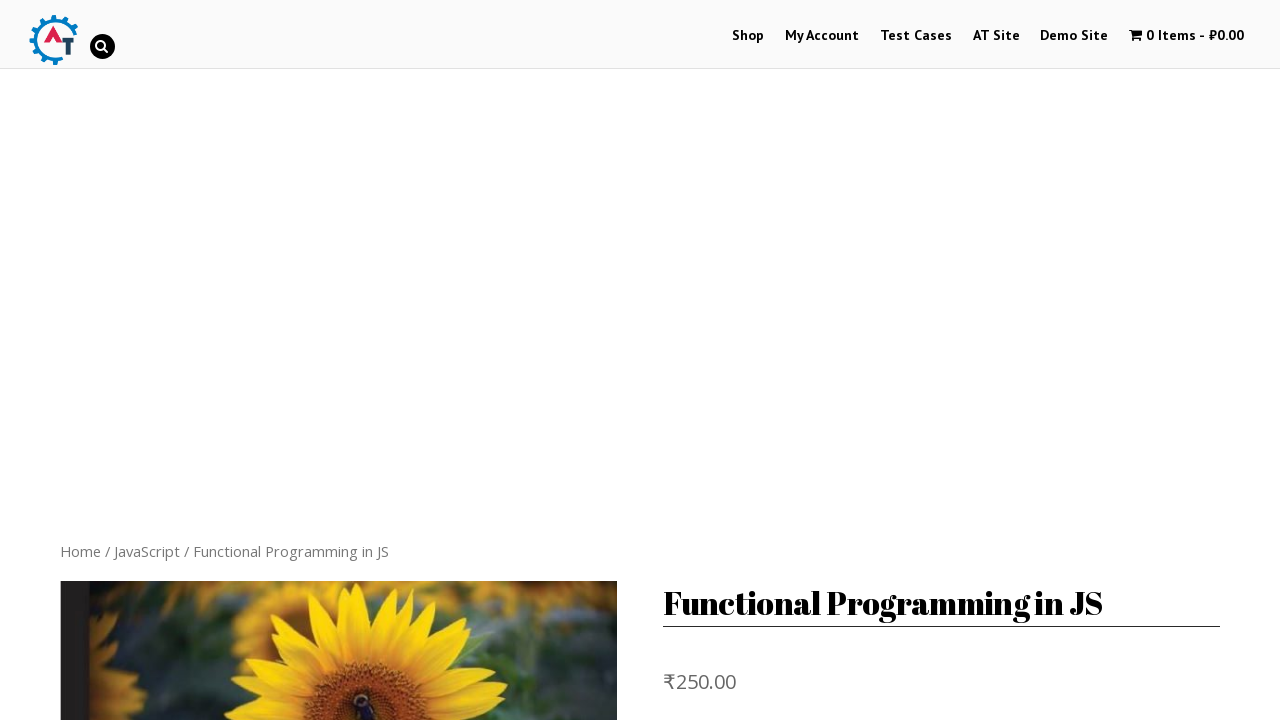

Clicked on Add To Basket button at (812, 361) on xpath=//*[@id='product-170']/div[2]/form/button
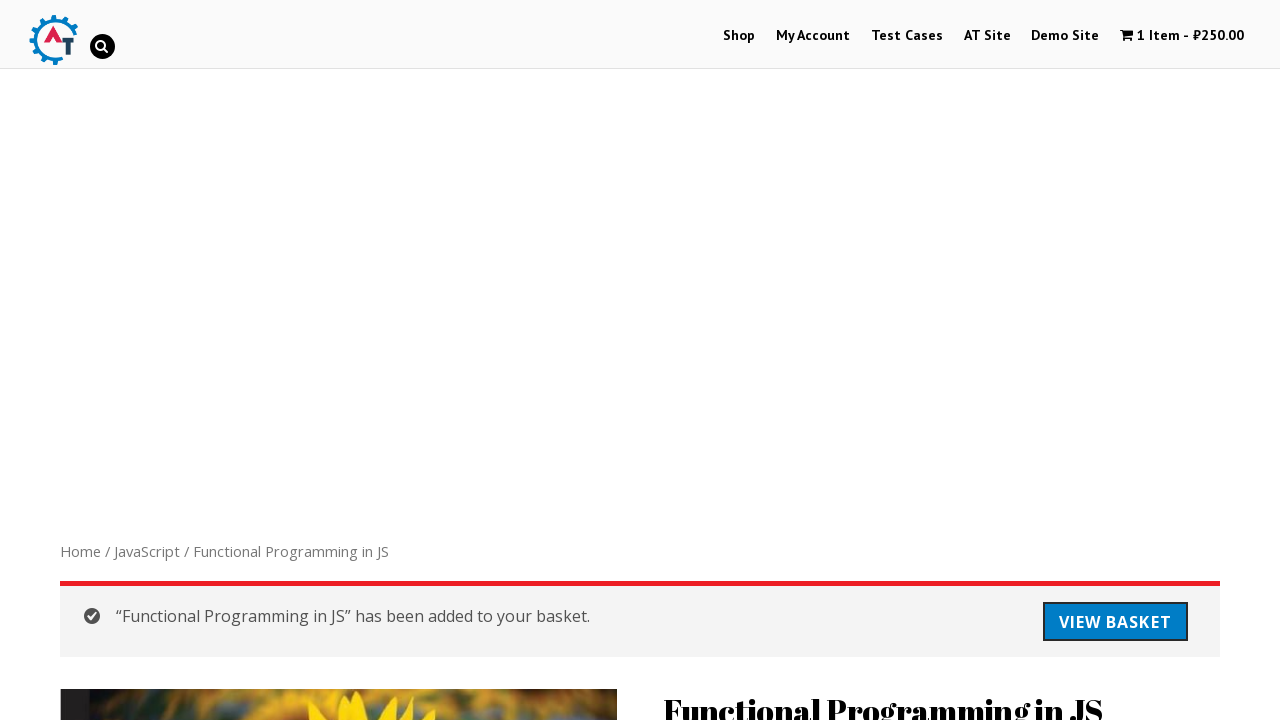

Located price element
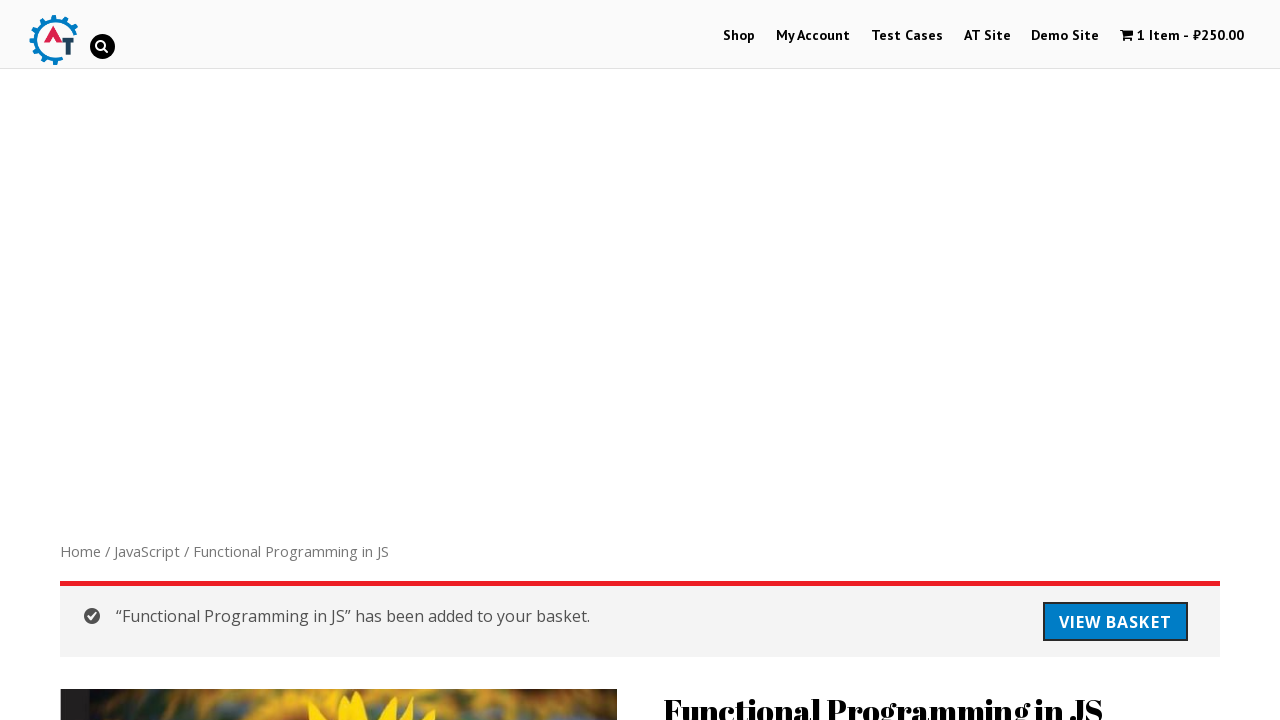

Verified price is displayed
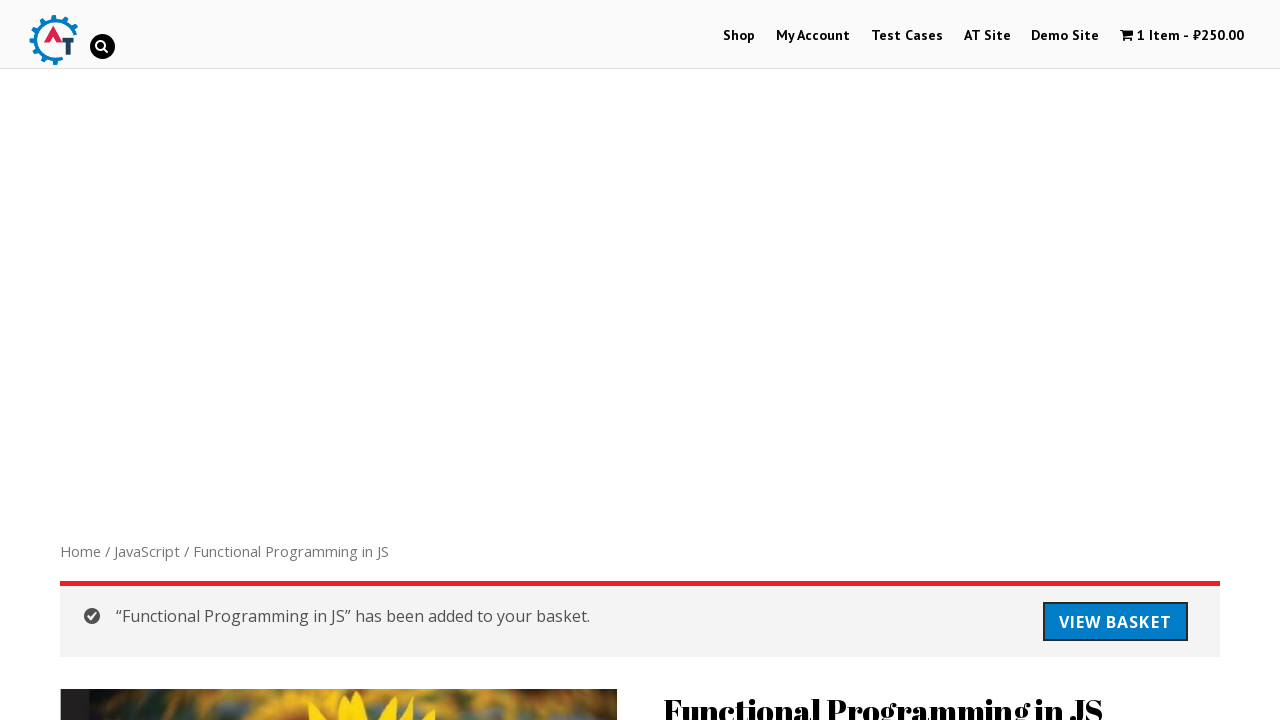

Clicked on Add To Basket button again at (812, 360) on xpath=//*[@id='product-170']/div[2]/form/button
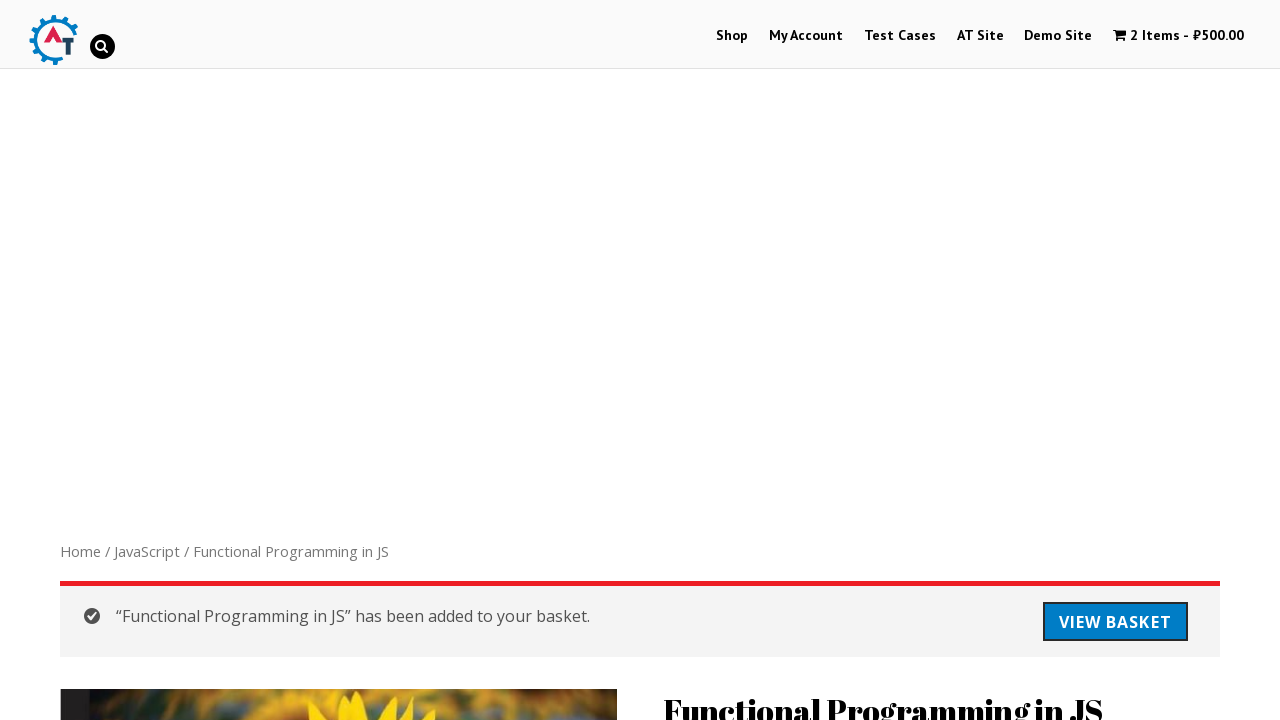

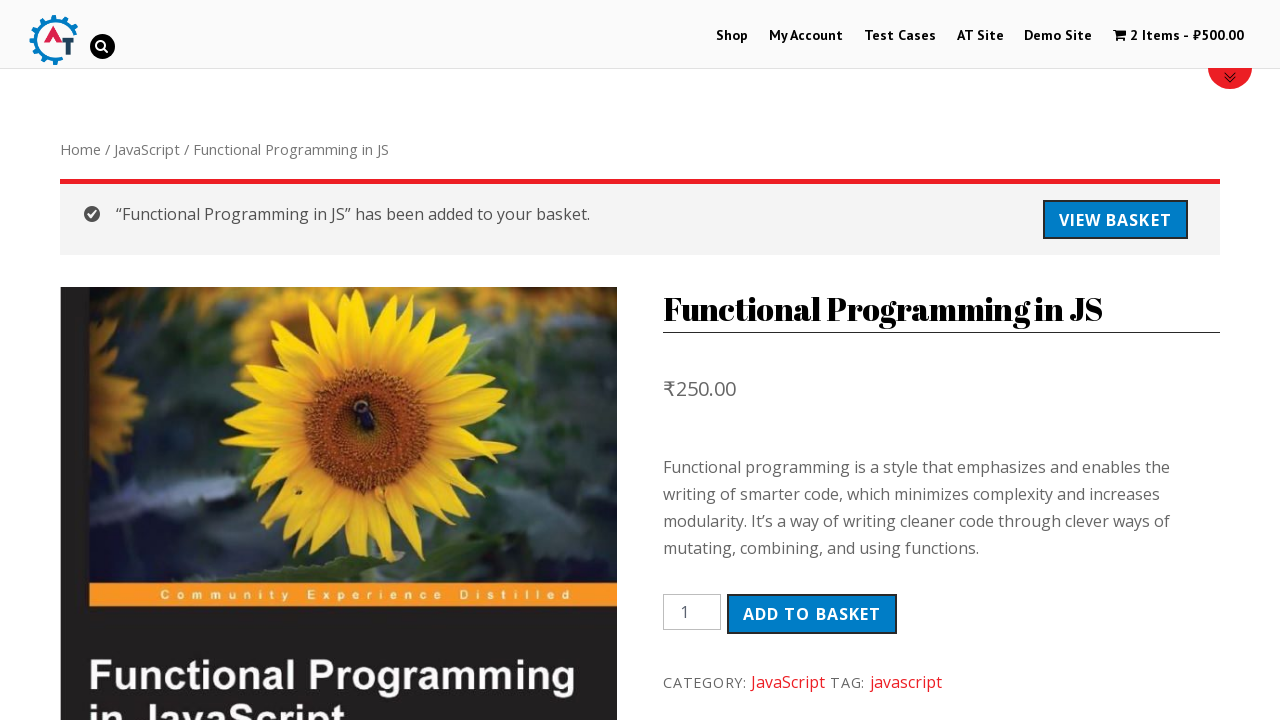